Tests a simple registration form by filling in email and password fields and submitting the form

Starting URL: https://rori4.github.io/selenium-practice/#/pages/practice/simple-registration

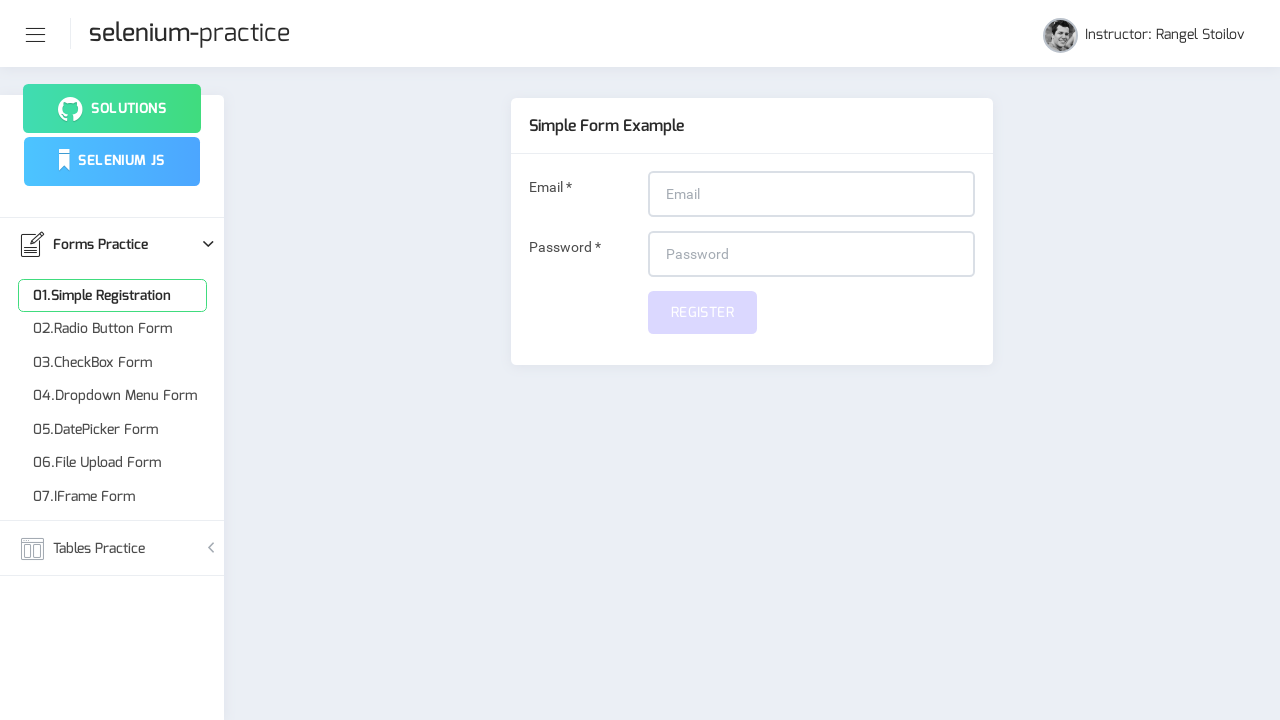

Filled email field with 'example@email.com' on input[name='email']
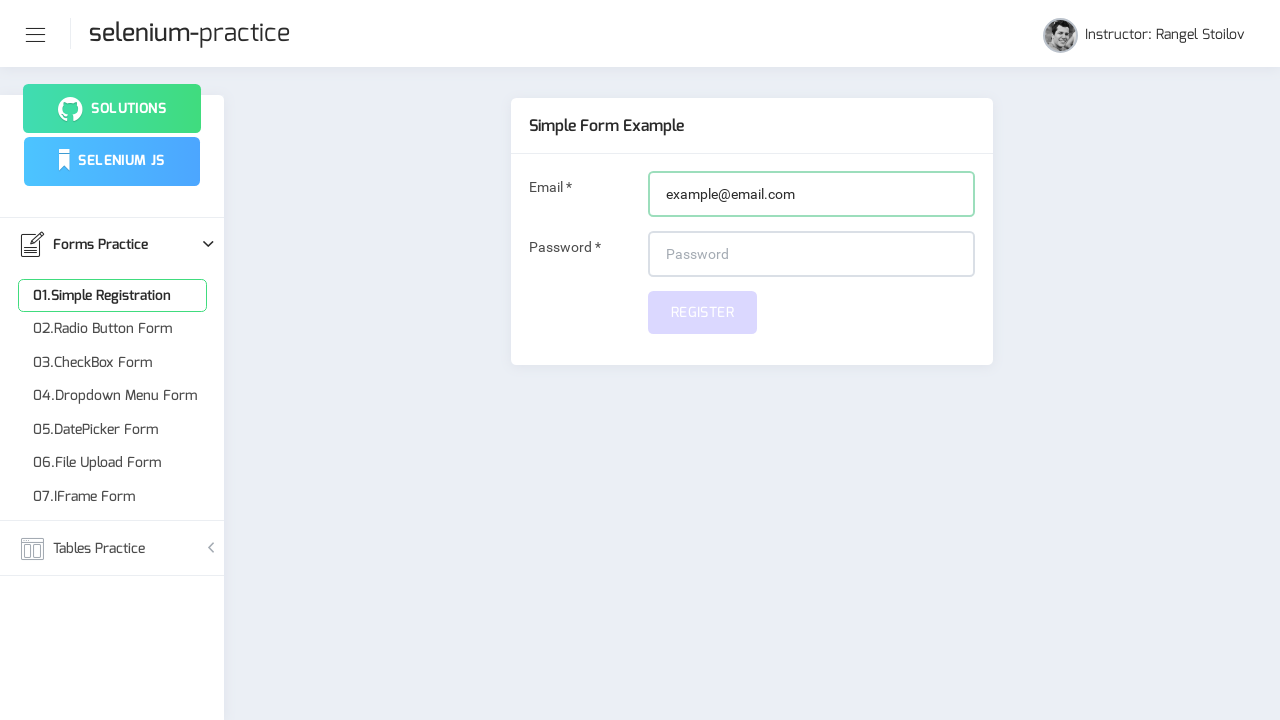

Filled password field with '12345' on #password
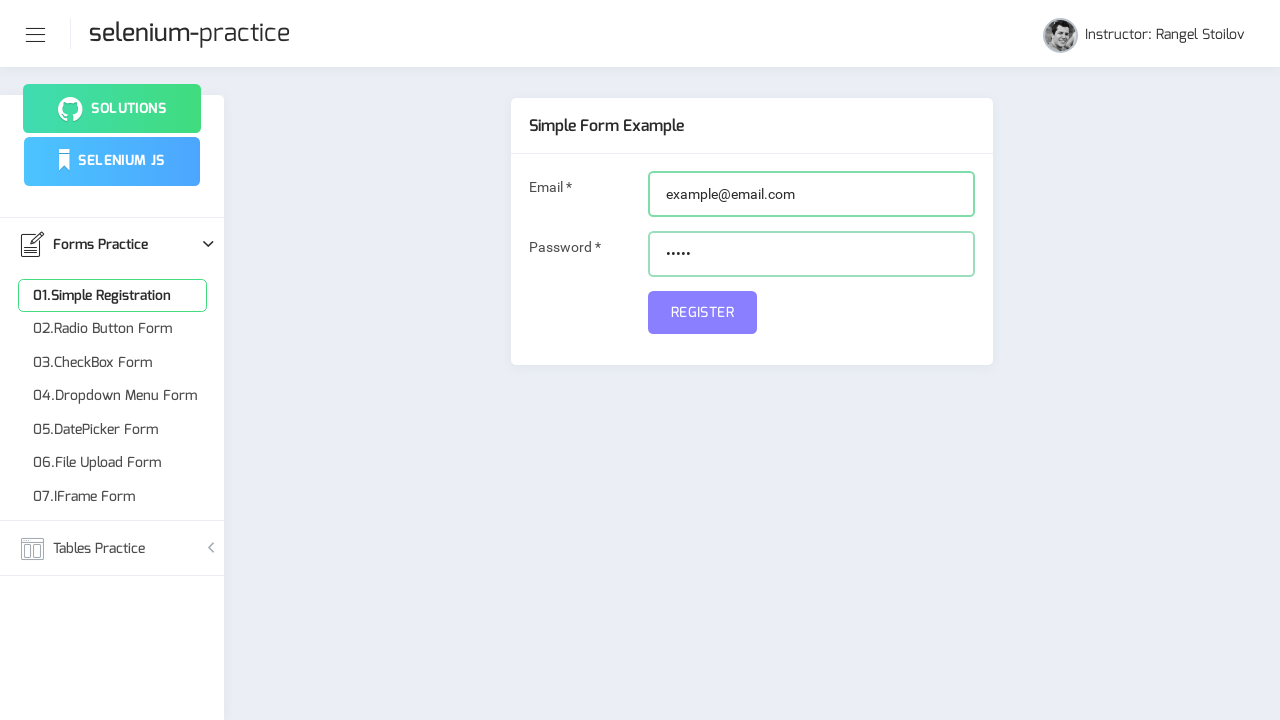

Clicked submit button to register at (702, 312) on button[name='submit']
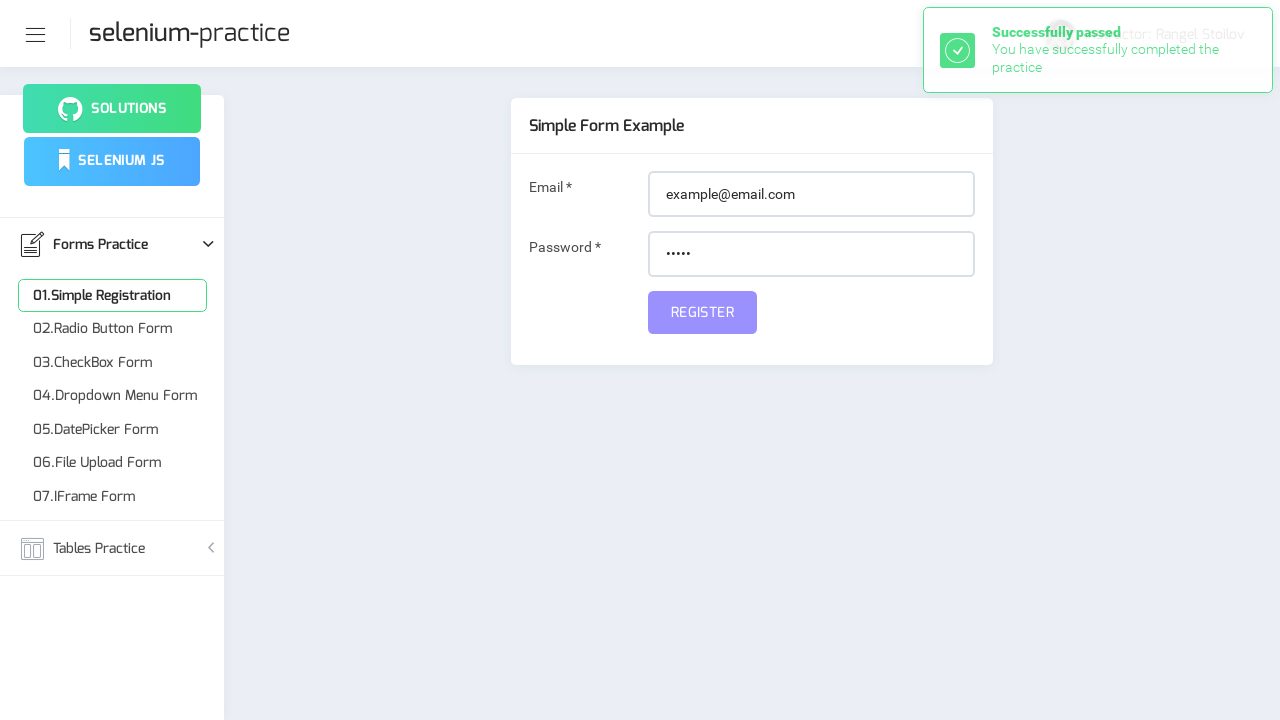

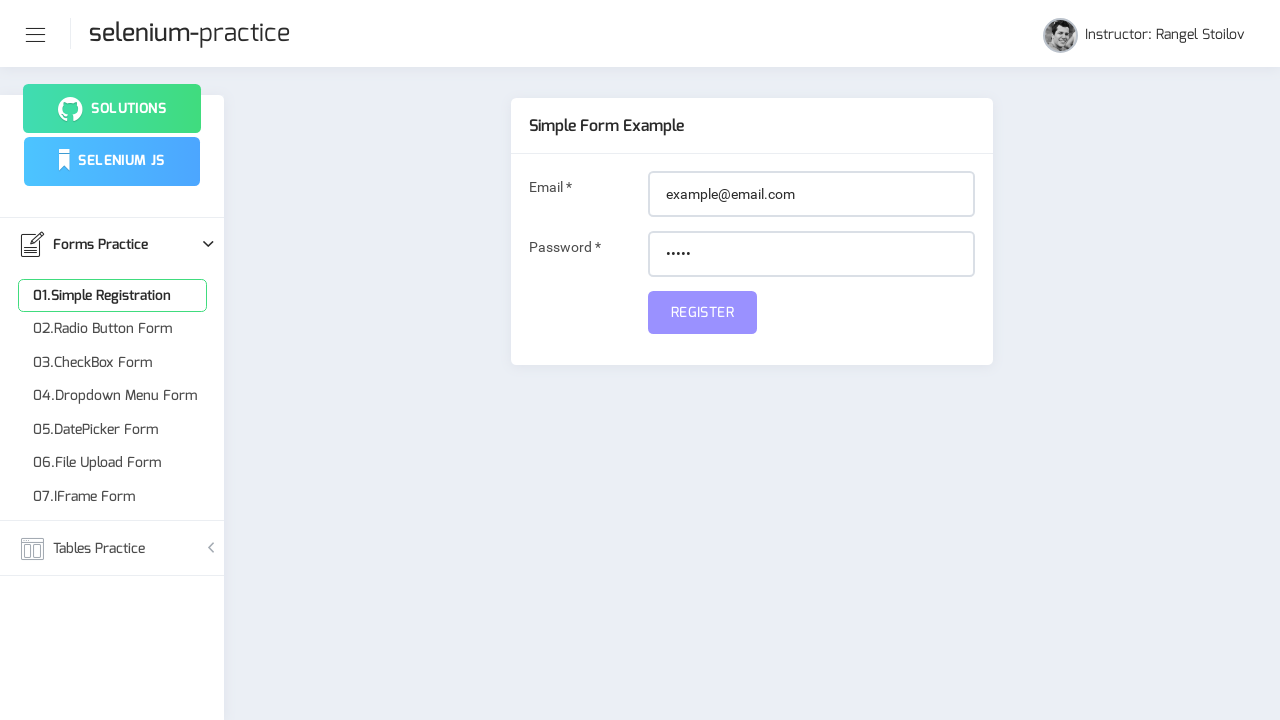